Tests drag and drop functionality by dragging an image element into a drop box container

Starting URL: https://formy-project.herokuapp.com/dragdrop

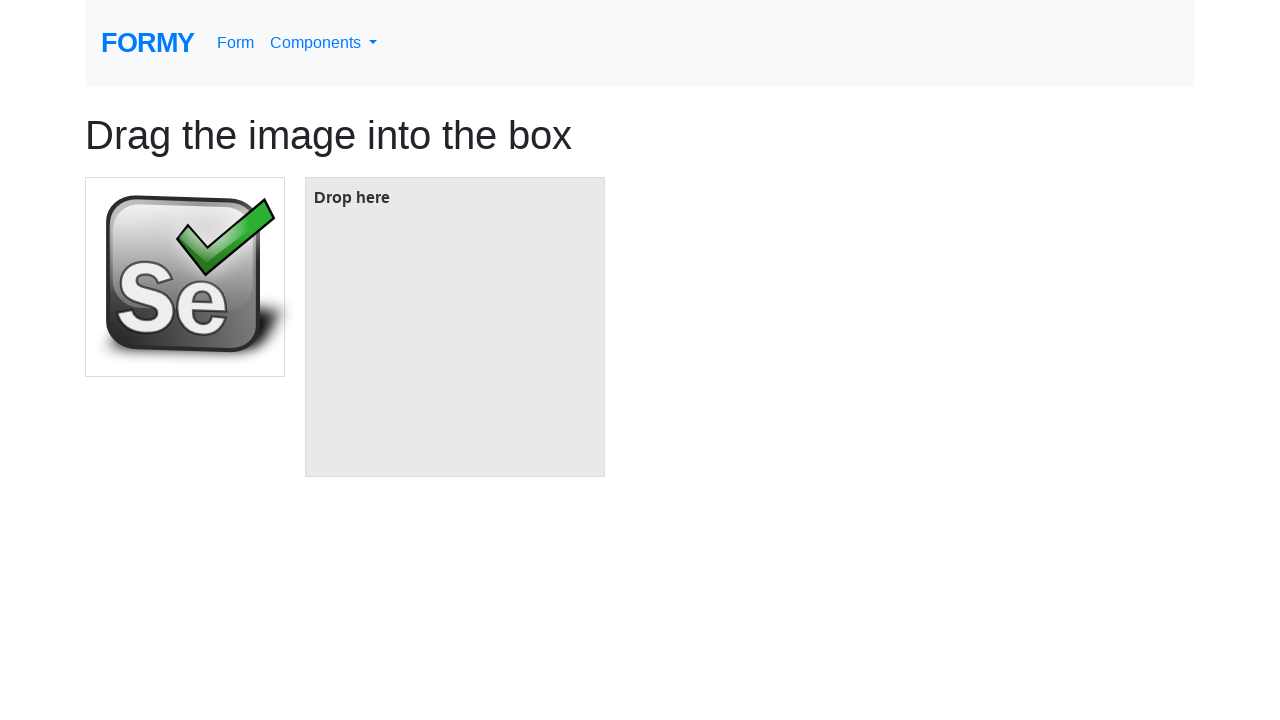

Located the draggable image element
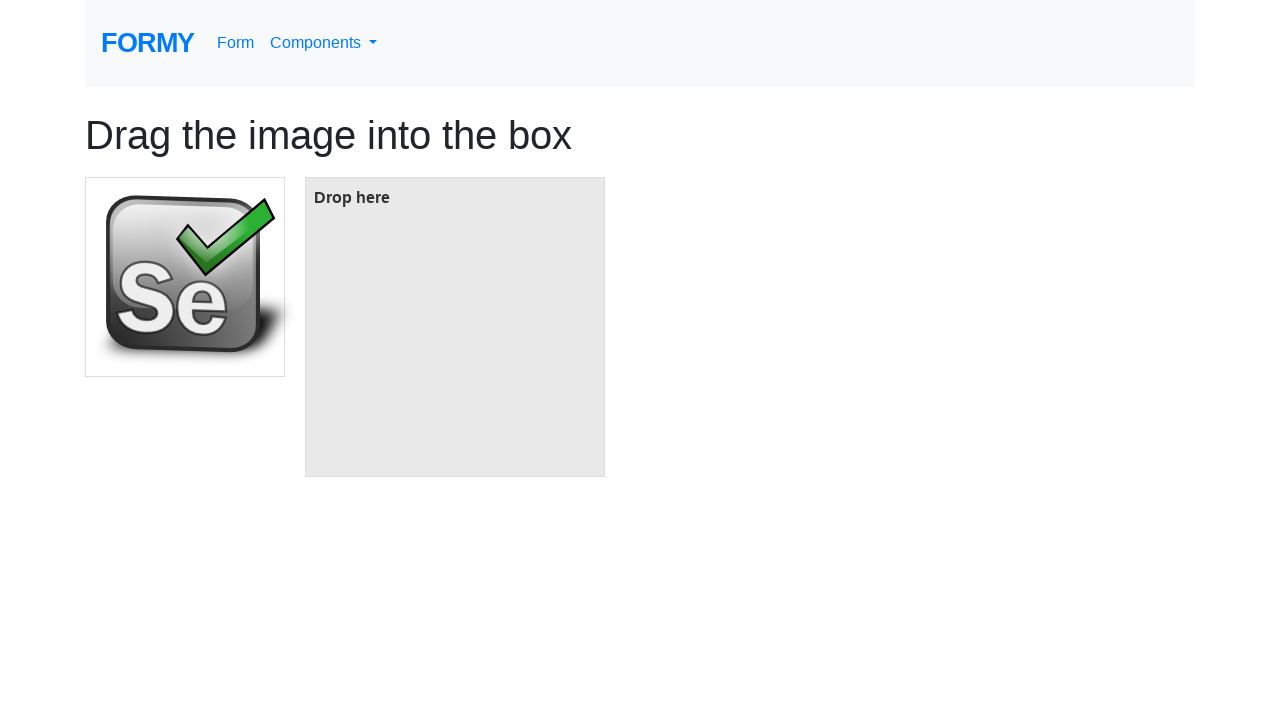

Located the drop box container element
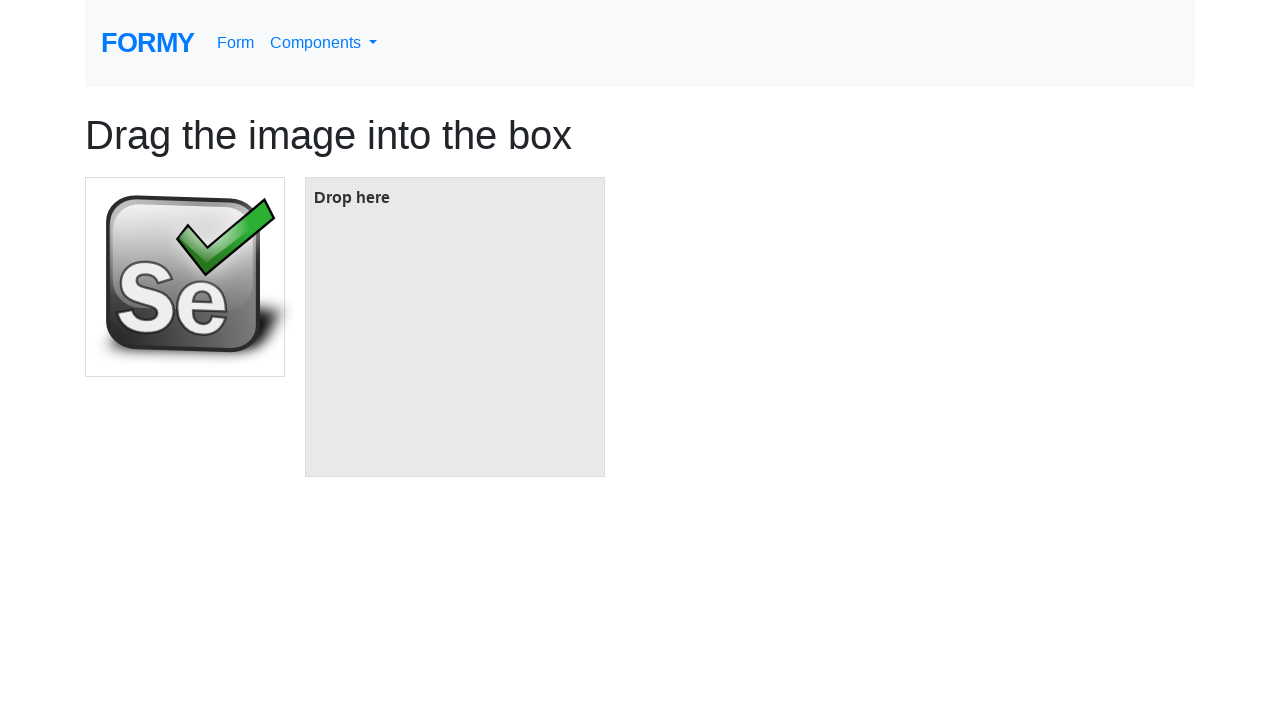

Dragged image element into drop box container at (455, 327)
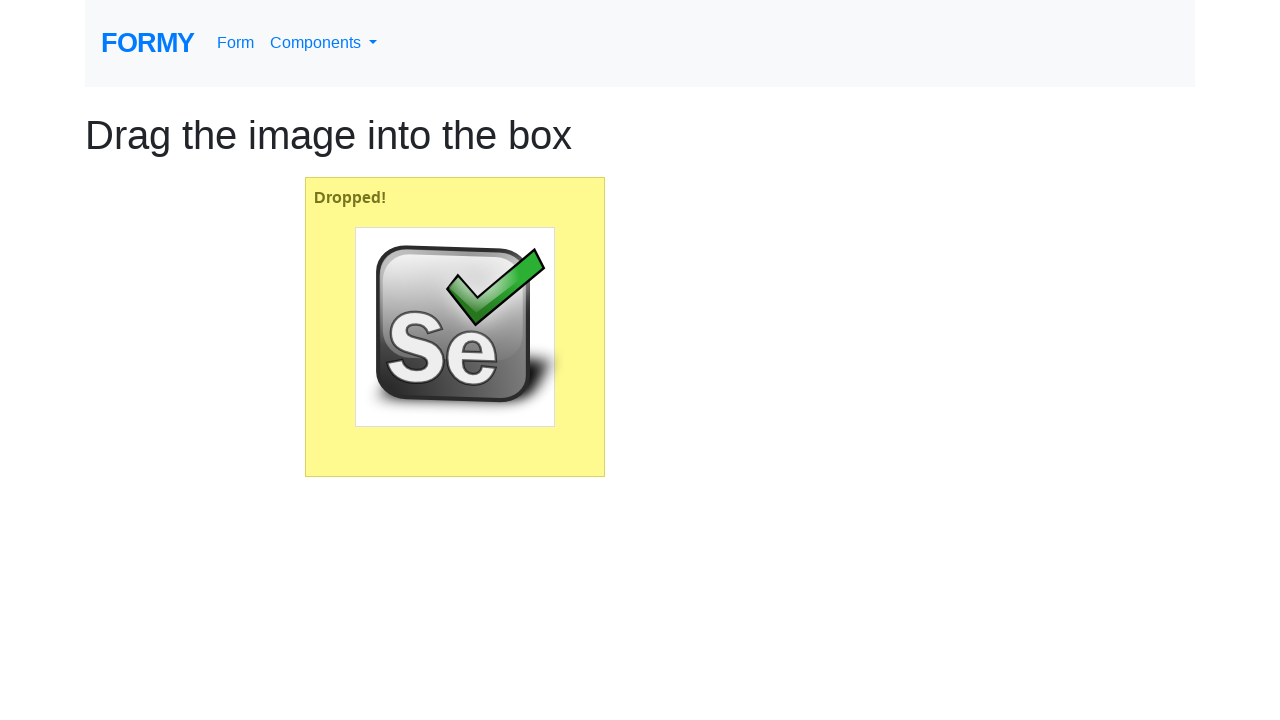

Waited 2 seconds for drag and drop action to complete
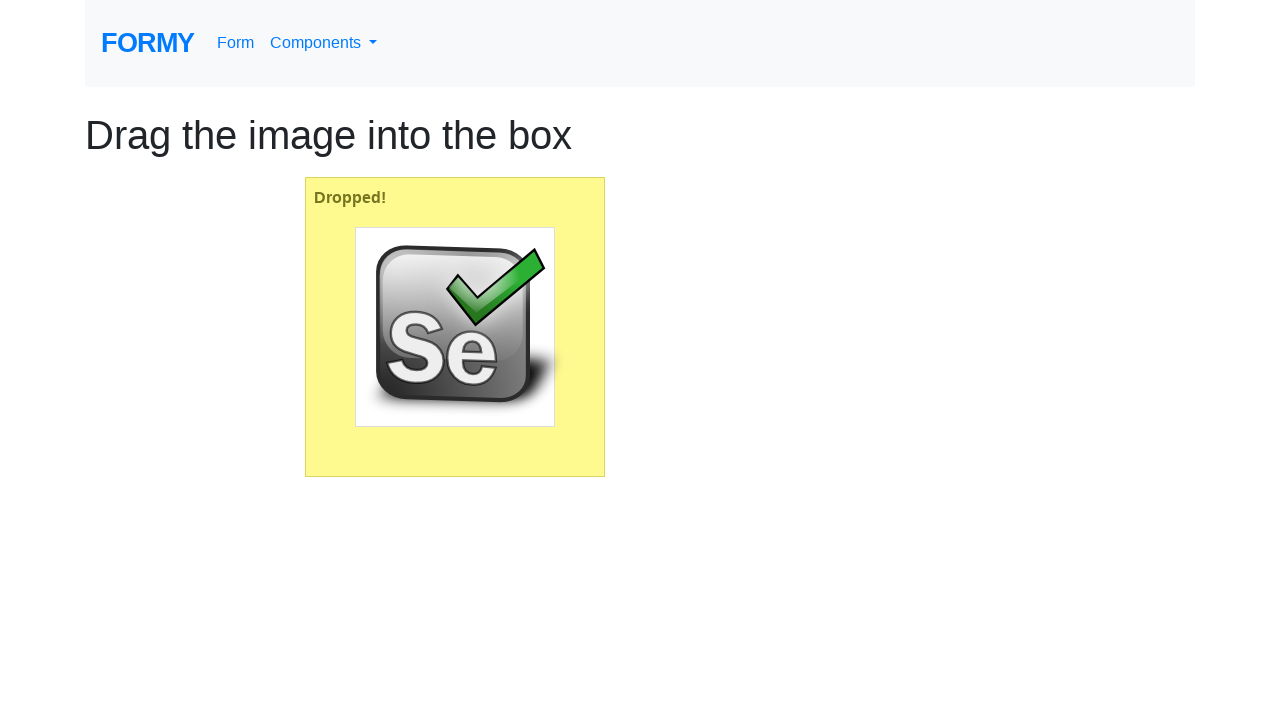

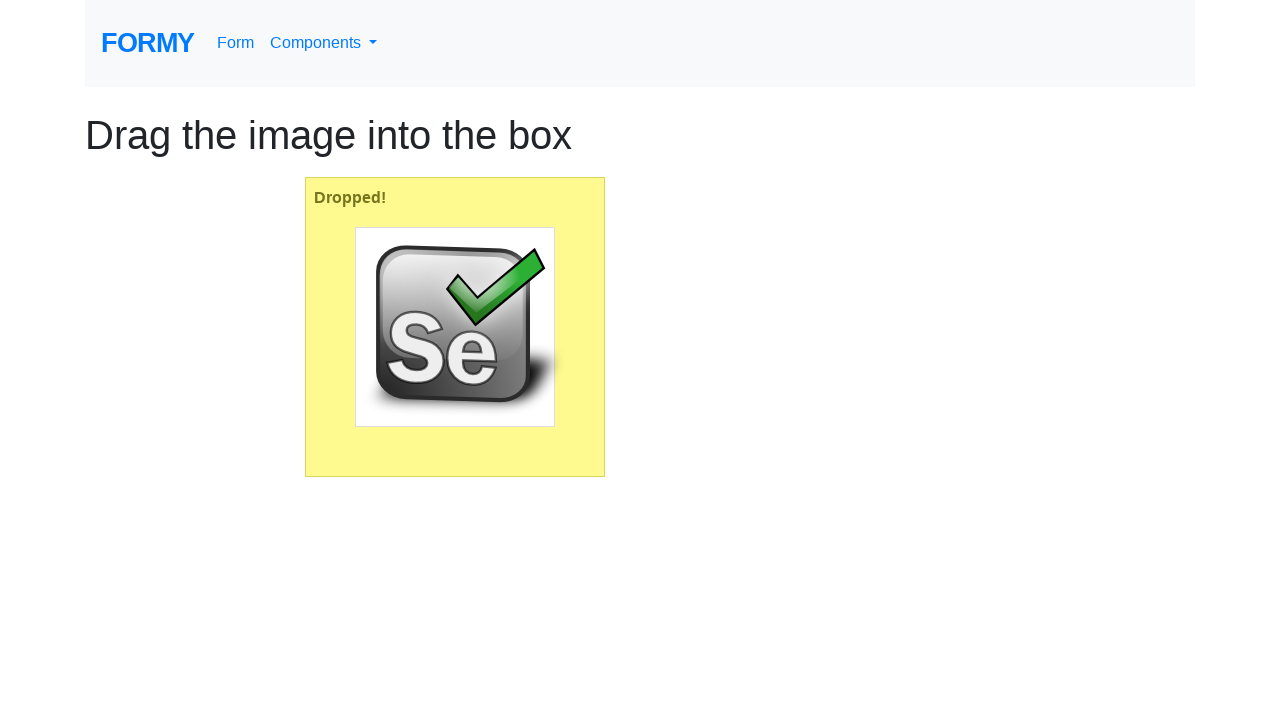